Tests data table sorting with attributes by clicking the dues column header twice using class selector for descending sort

Starting URL: http://the-internet.herokuapp.com/tables

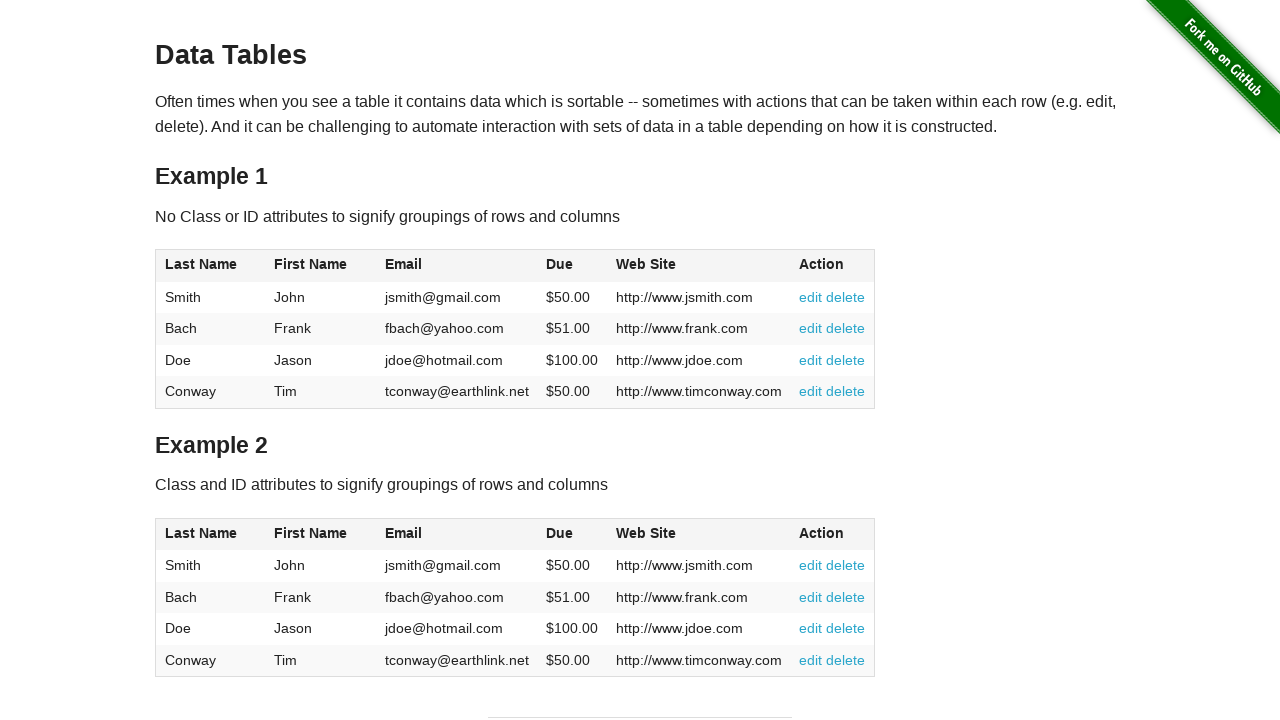

Clicked dues column header to sort ascending at (560, 533) on #table2 thead .dues
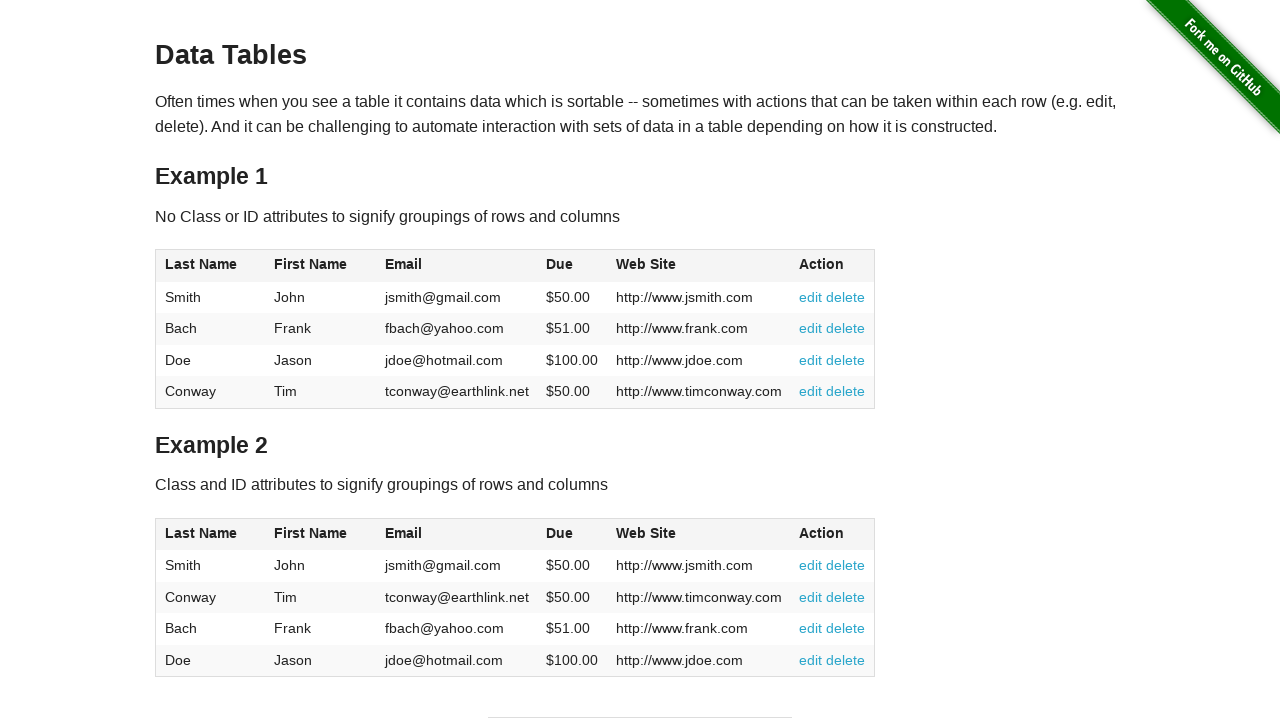

Clicked dues column header again to sort descending at (560, 533) on #table2 thead .dues
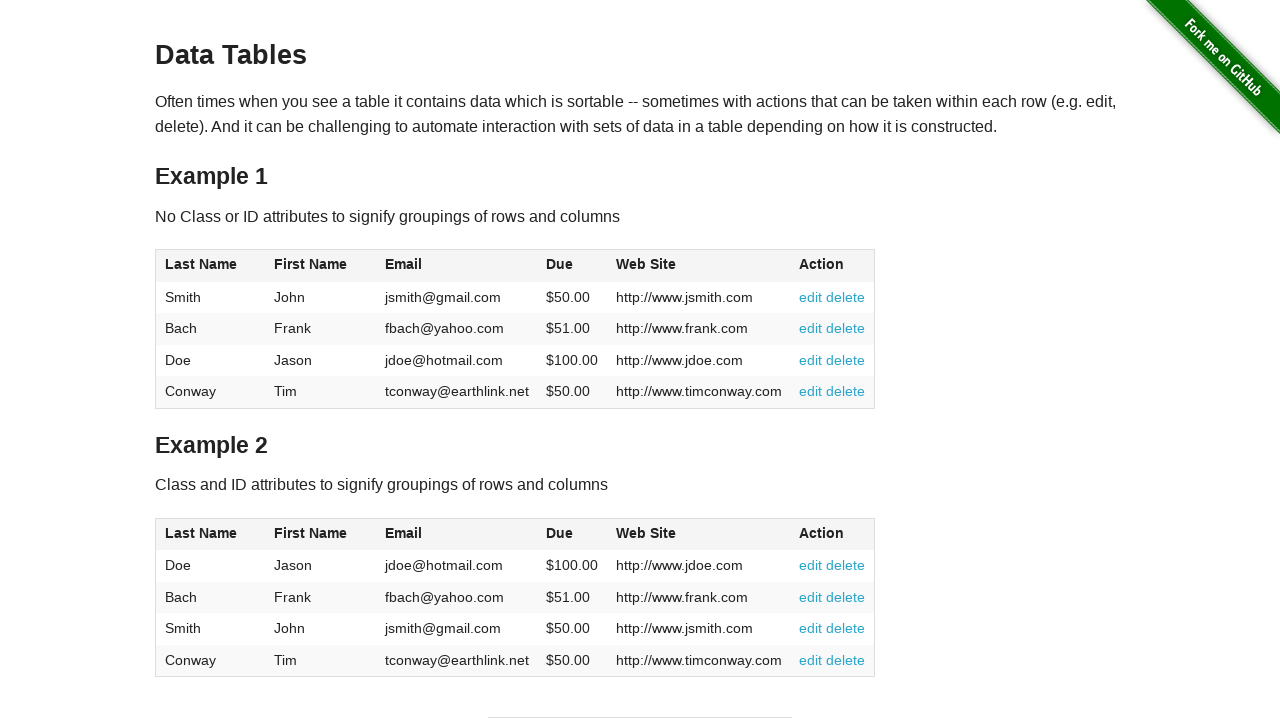

Dues column values loaded and visible in descending order
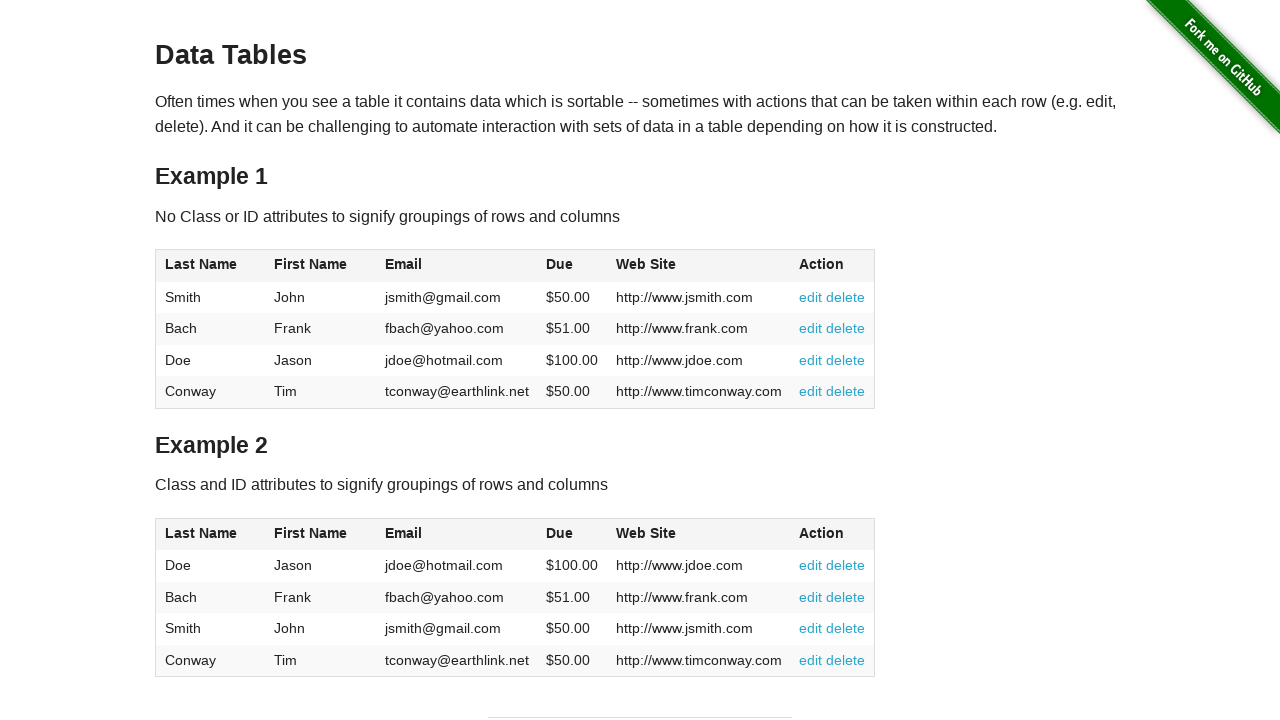

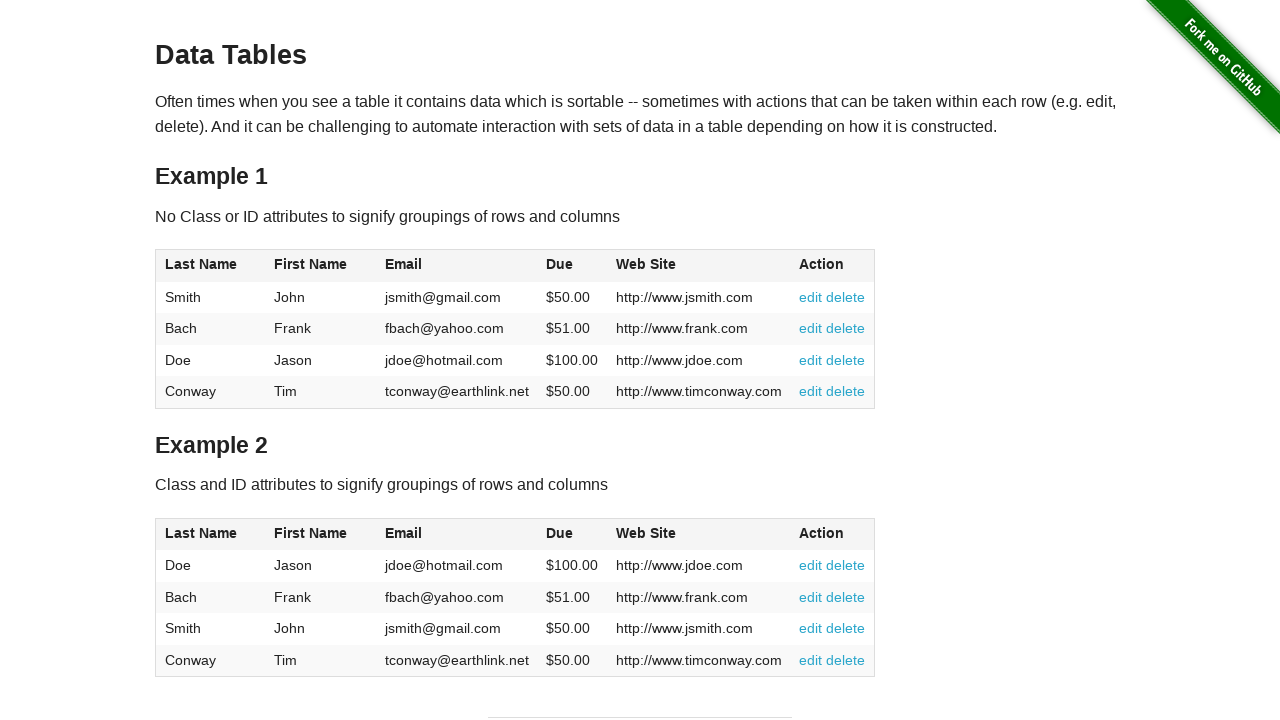